Navigates to the DemoBlaze homepage and waits for product elements to load, verifying that products are displayed on the page

Starting URL: https://demoblaze.com/index.html

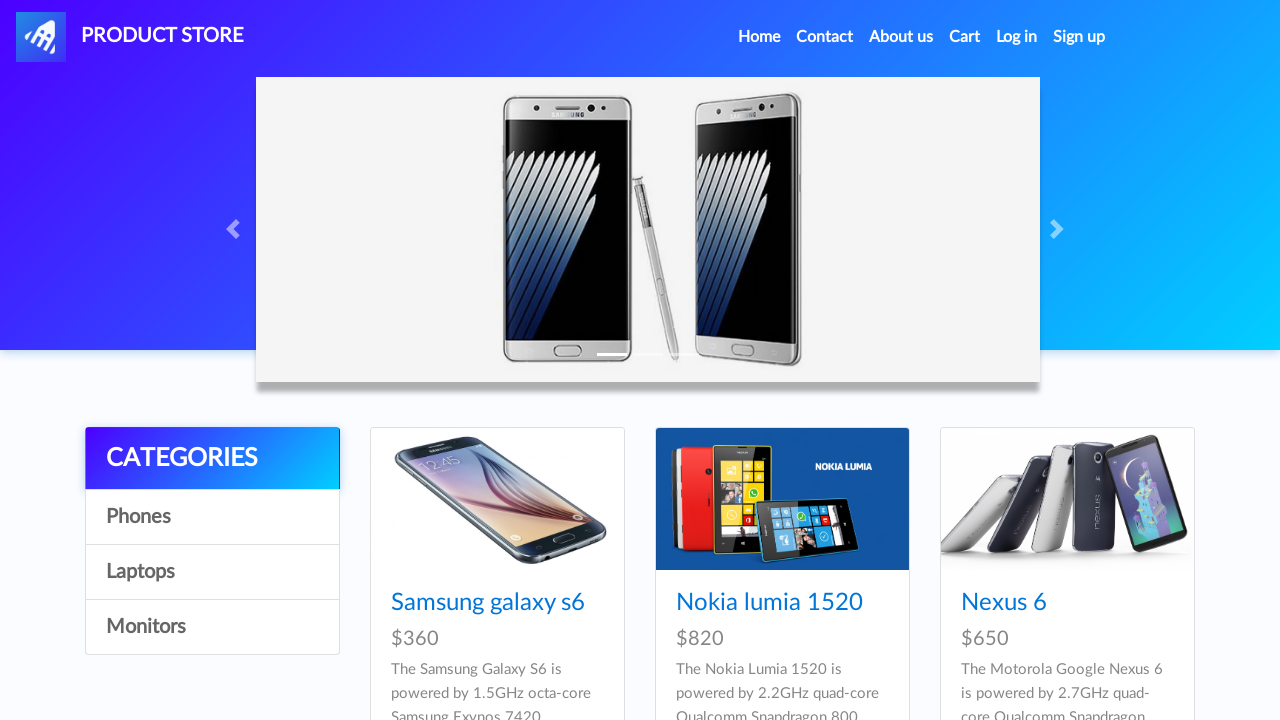

Waited for product elements to load on DemoBlaze homepage
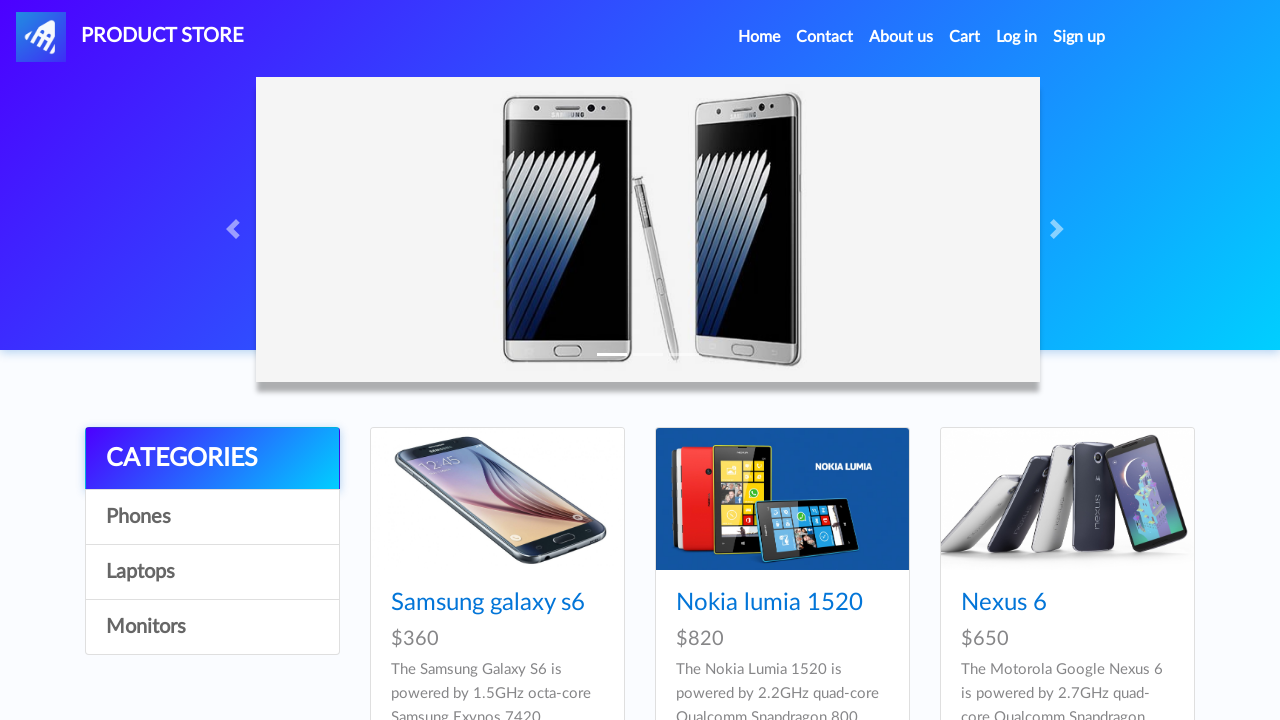

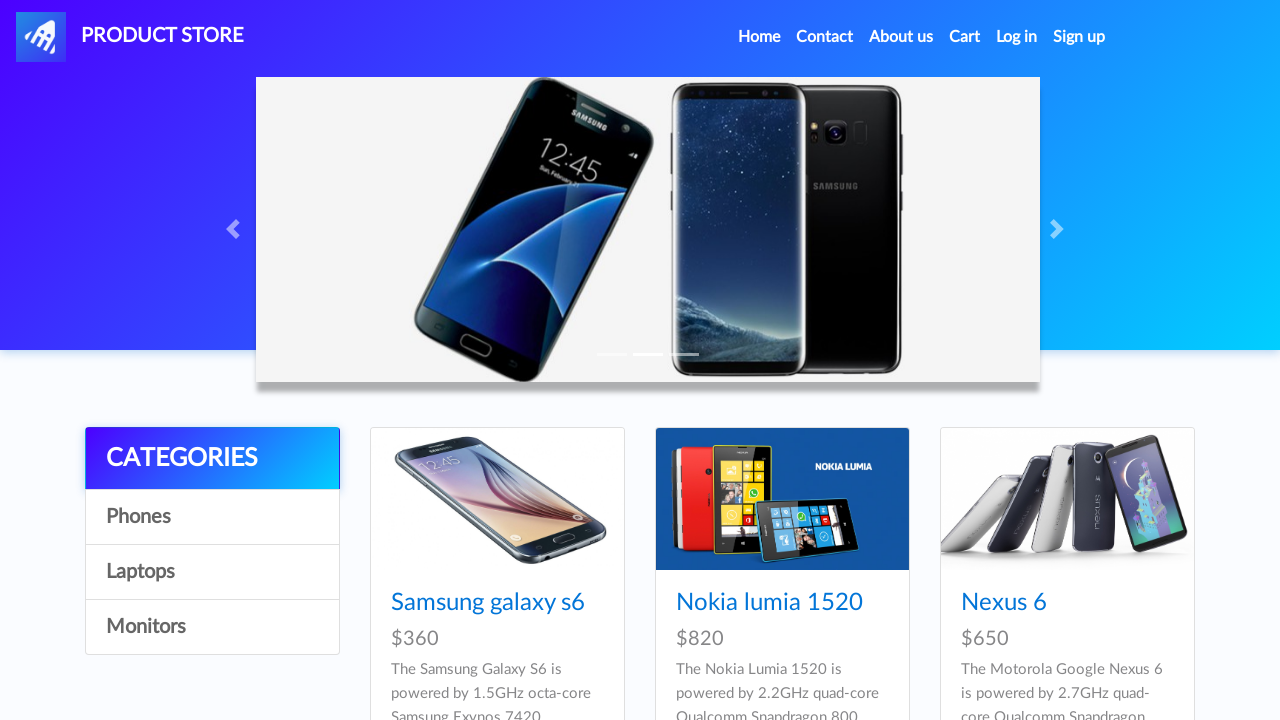